Tests an online BMI calculator by entering height and weight values, submitting the form, and verifying the calculated BMI result is displayed correctly.

Starting URL: http://cn.onlinebmicalculator.com/

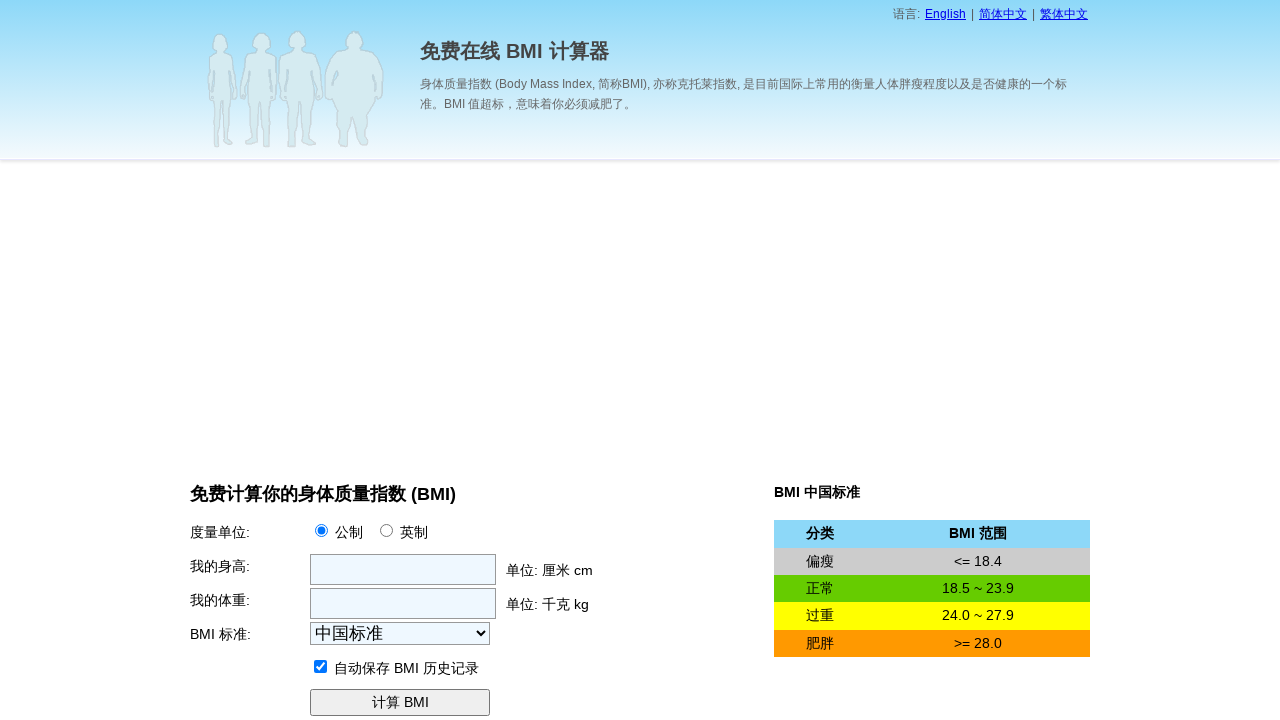

Filled height field with 175 cm on input[name='f_height']
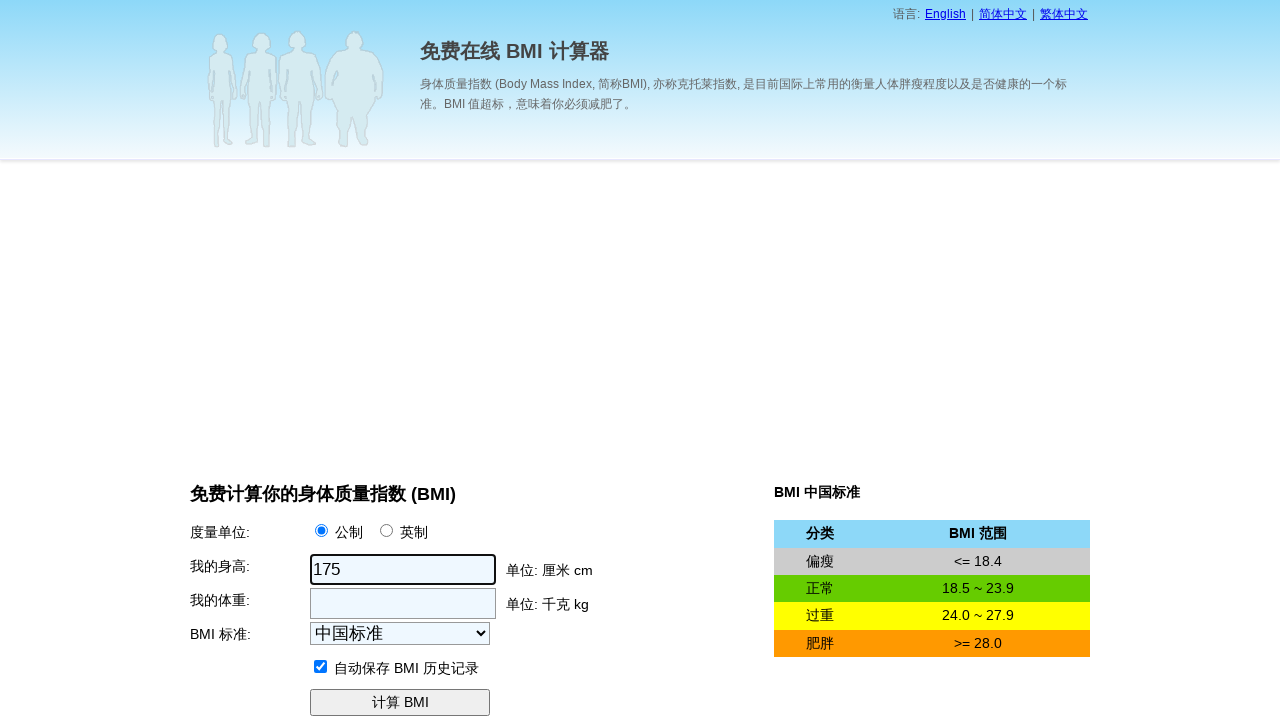

Filled weight field with 70 kg on input[name='f_weight']
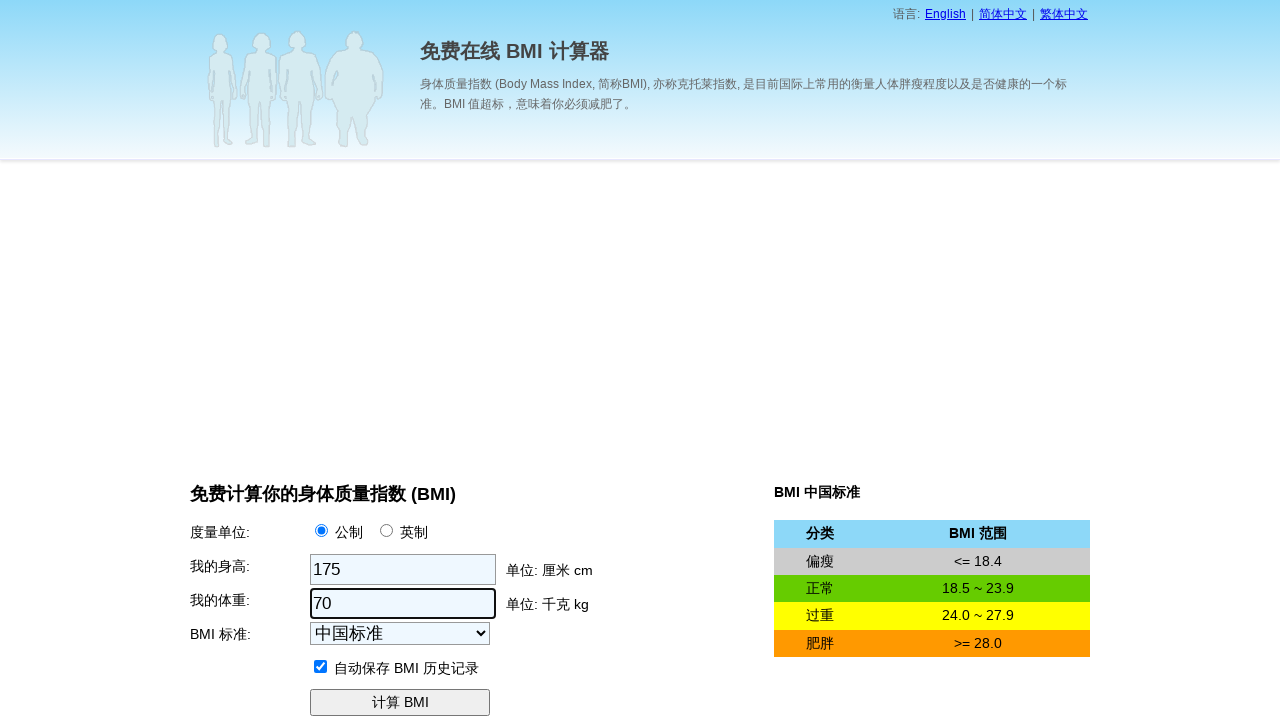

Clicked calculate button to compute BMI at (400, 703) on input[name='f_submit']
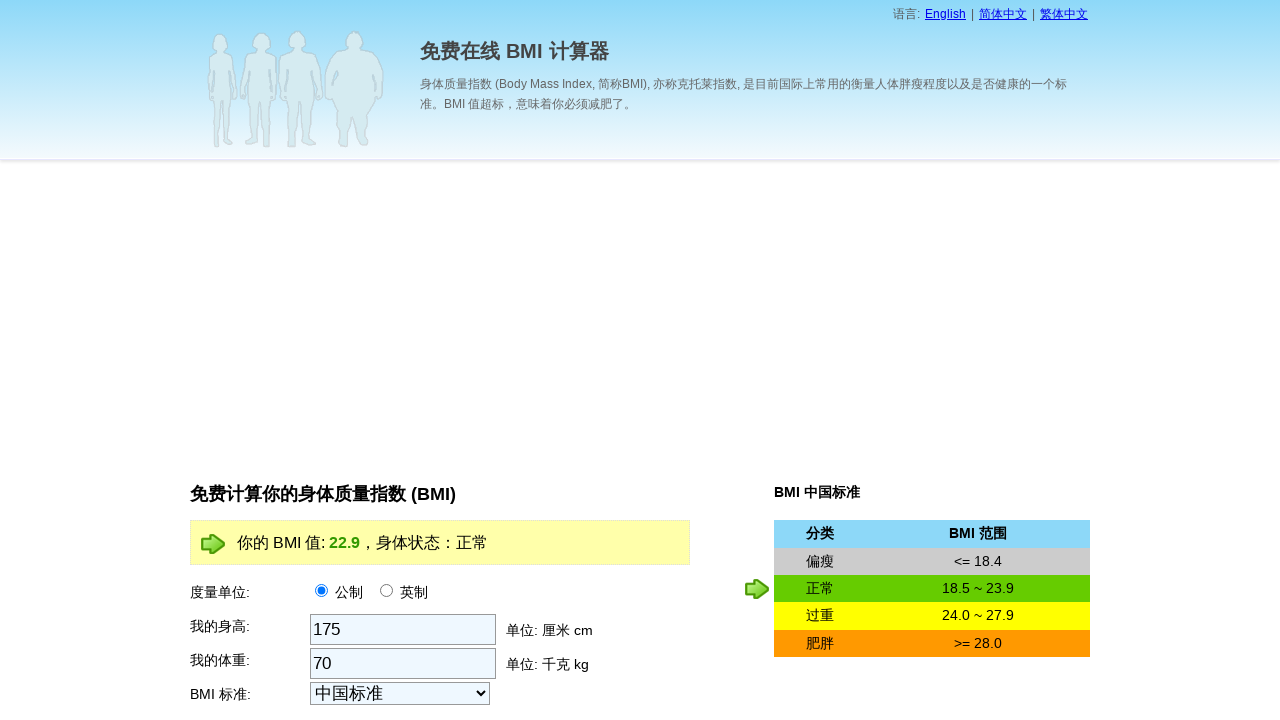

BMI result element appeared on page
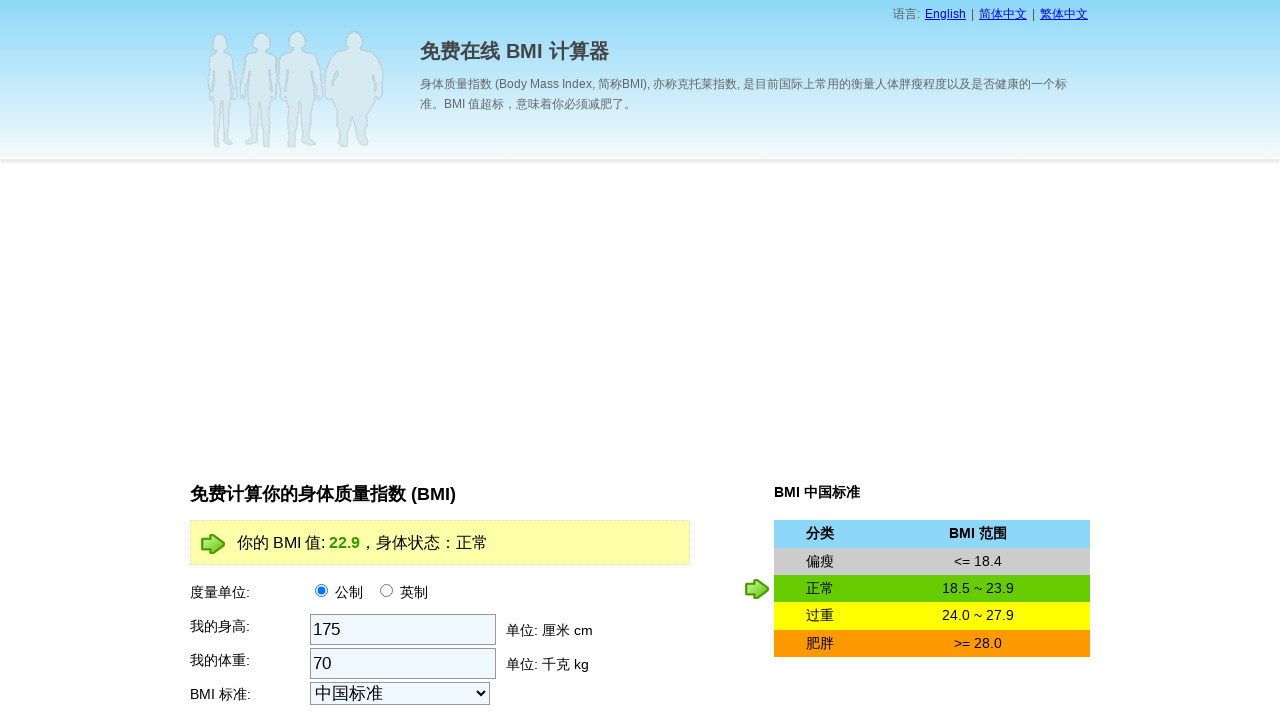

BMI result element is visible and ready (expected value around 22.9)
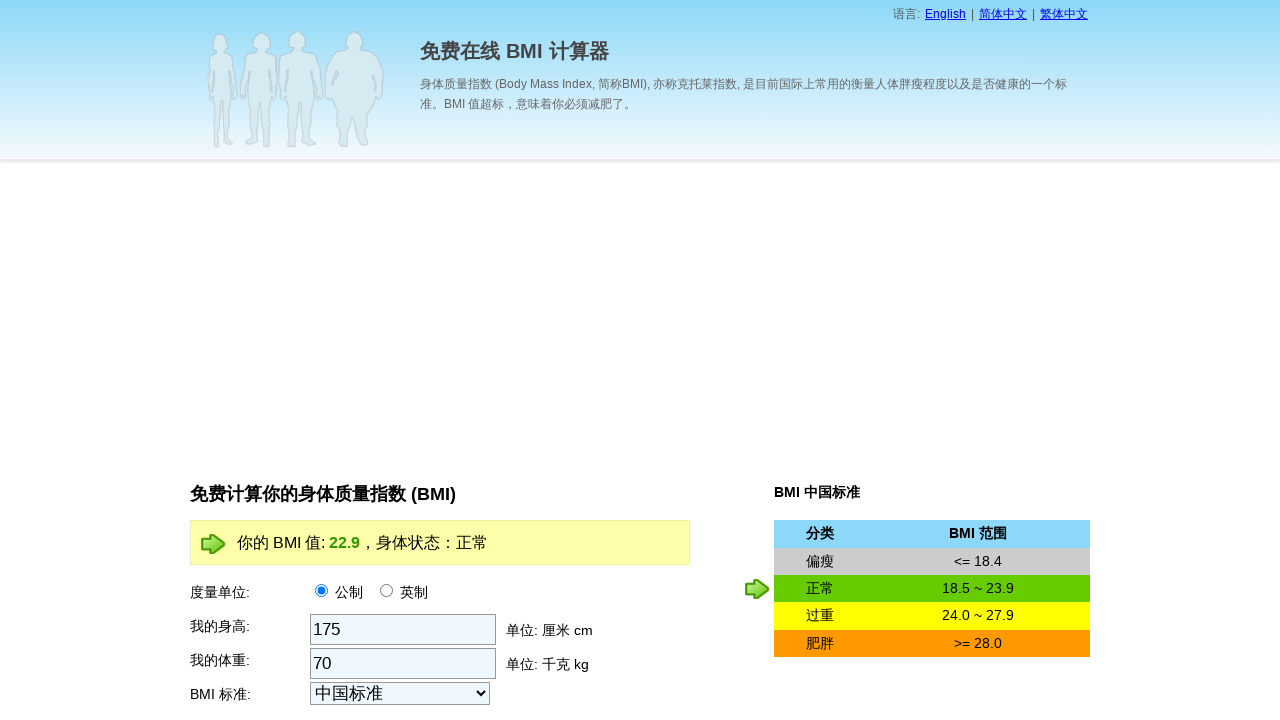

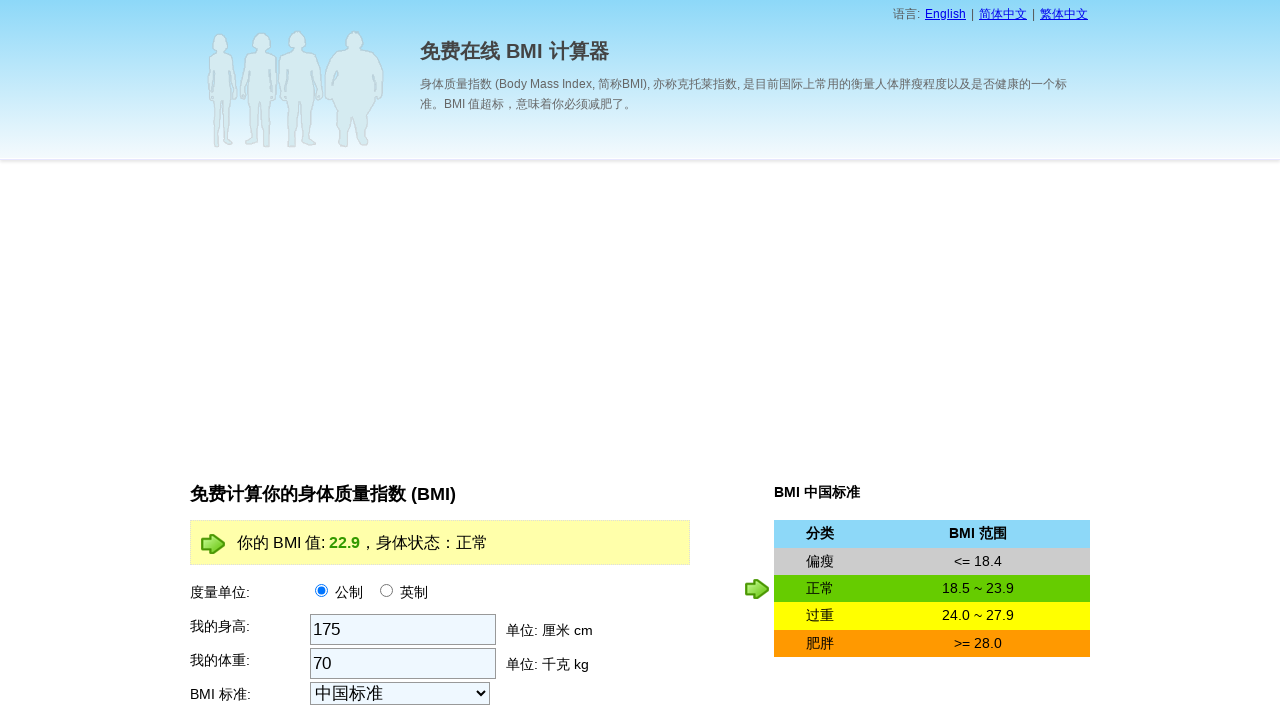